Navigates to the Guru99 demo site and enters a search term "Driver 3" into the search input field.

Starting URL: http://guru99.com/V4/

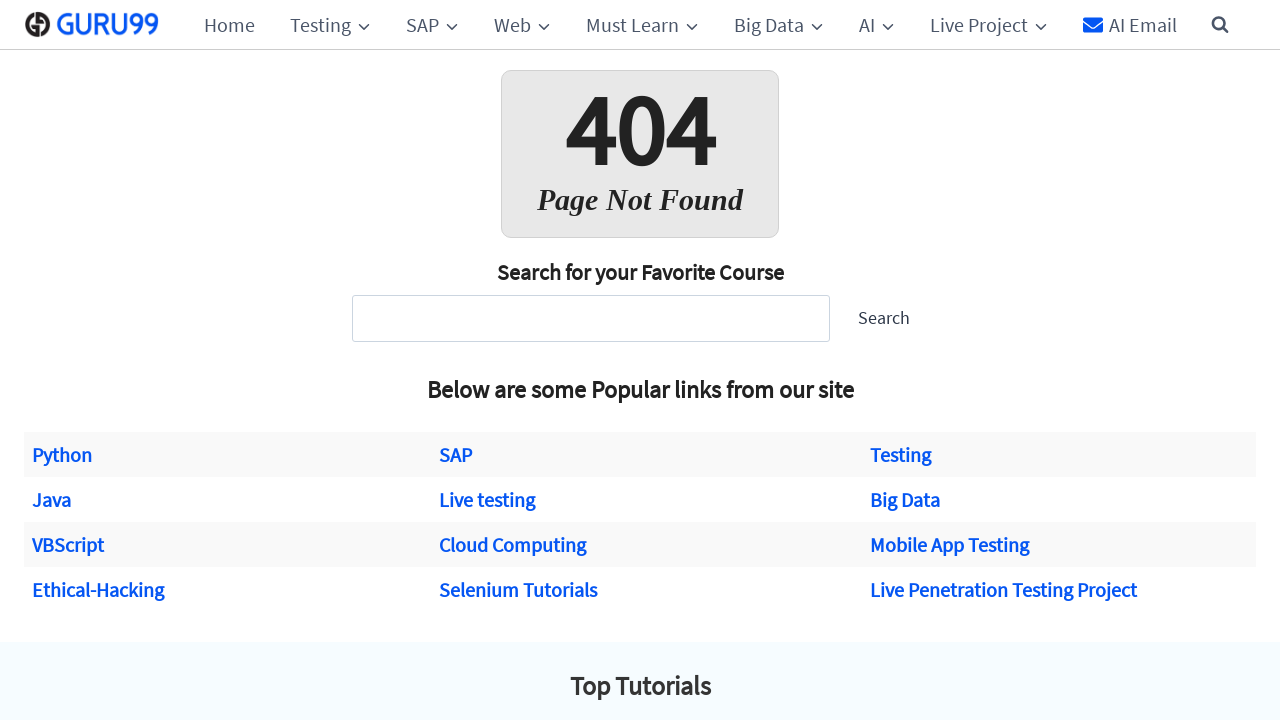

Navigated to Guru99 demo site
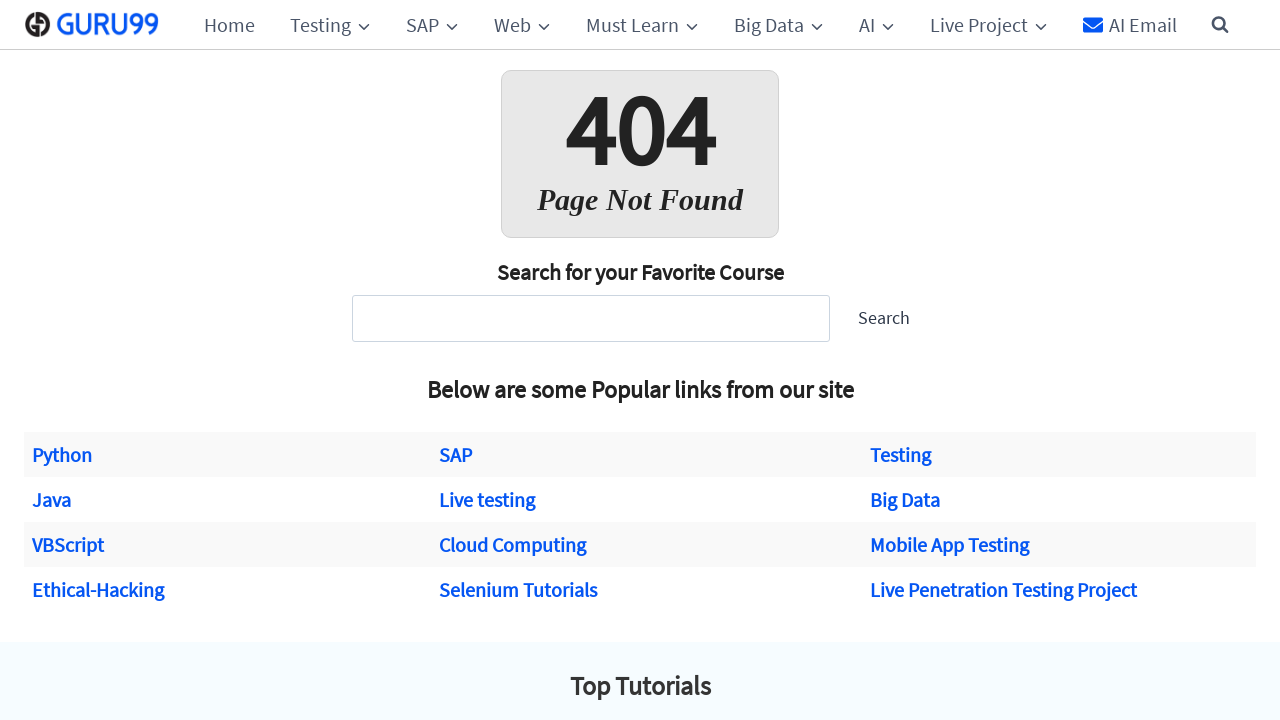

Entered search term 'Driver 3' into search field on input[name='s']
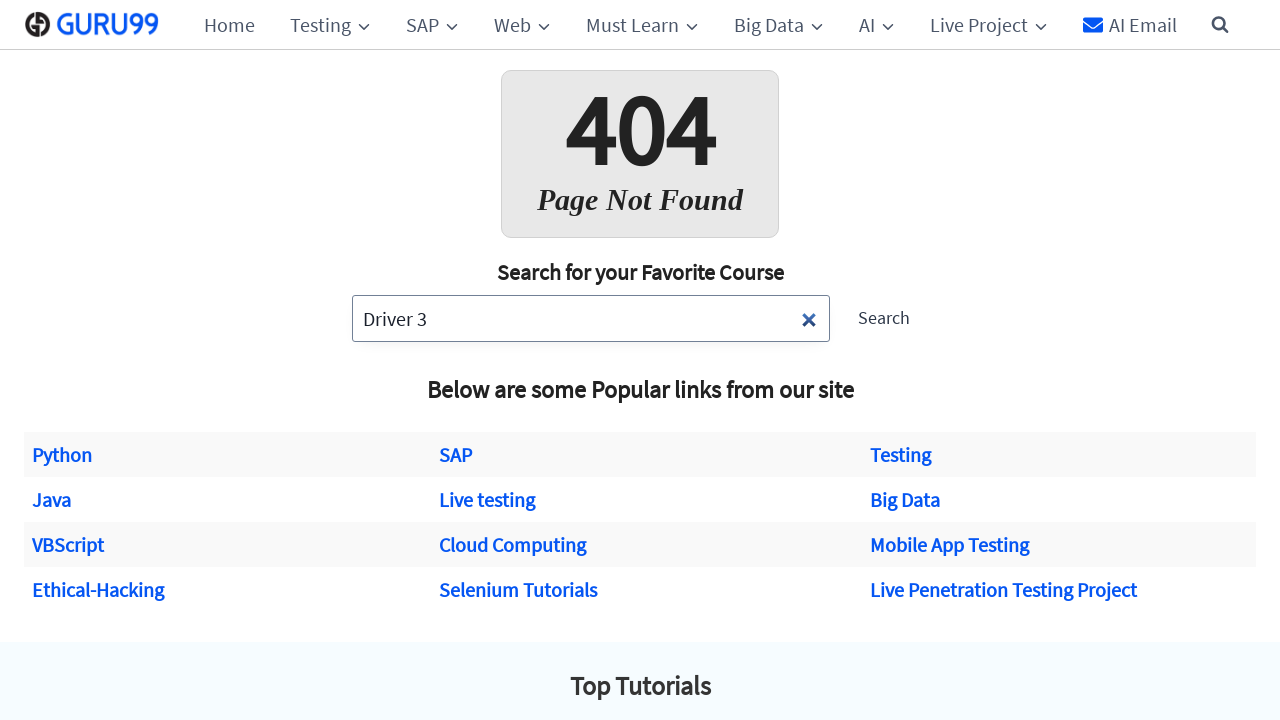

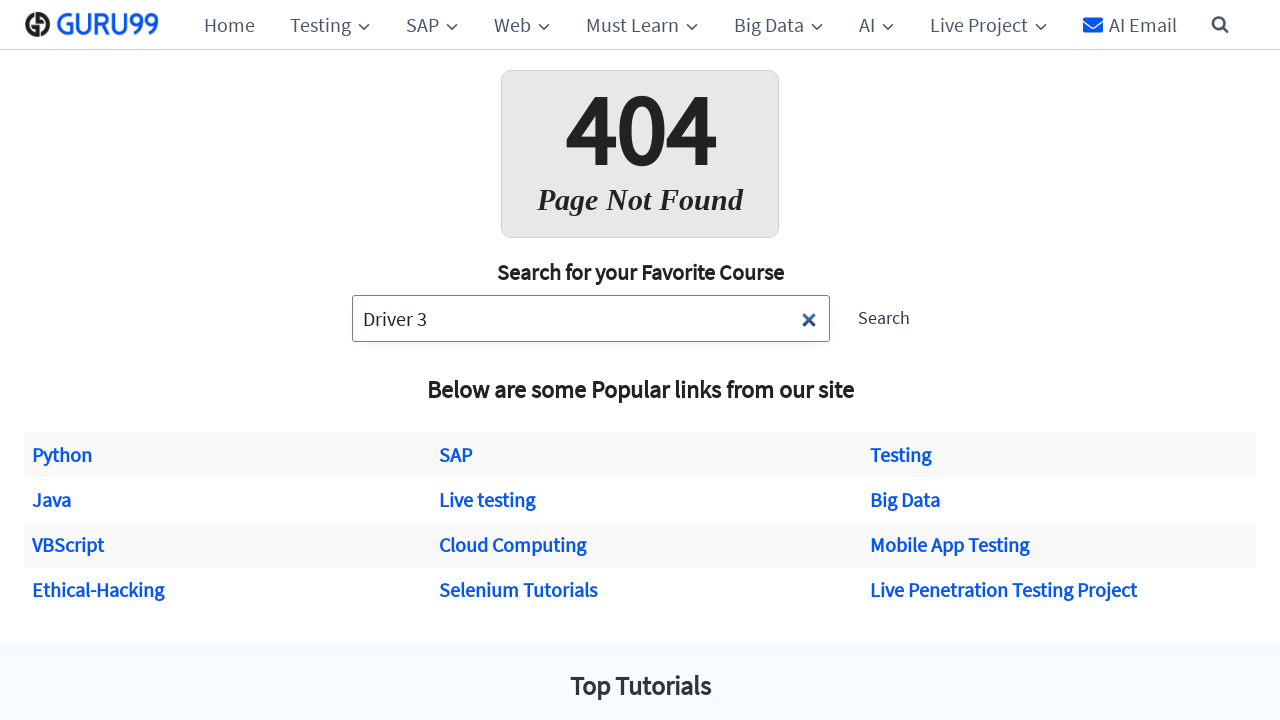